Tests navigation to BOOKS section by hovering over CATALOG menu and clicking on BOOKS submenu item

Starting URL: http://intershop5.skillbox.ru/

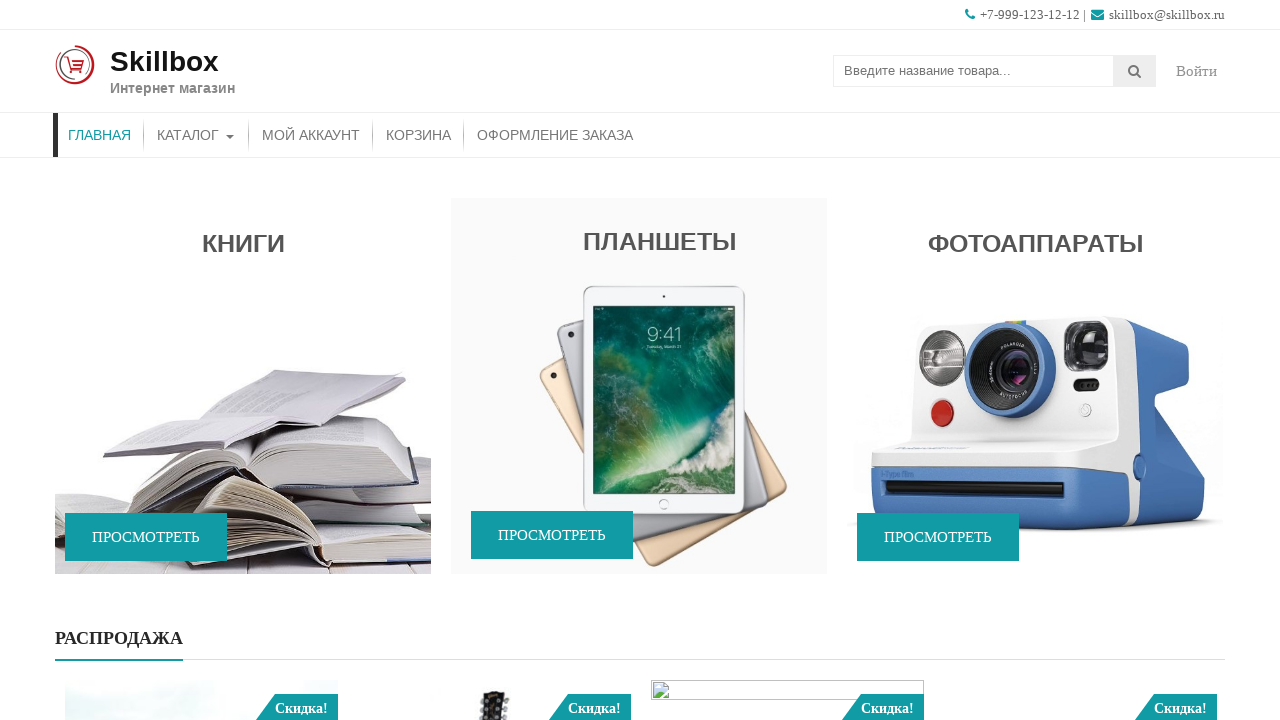

Hovered over CATALOG menu item at (196, 135) on #menu-item-46
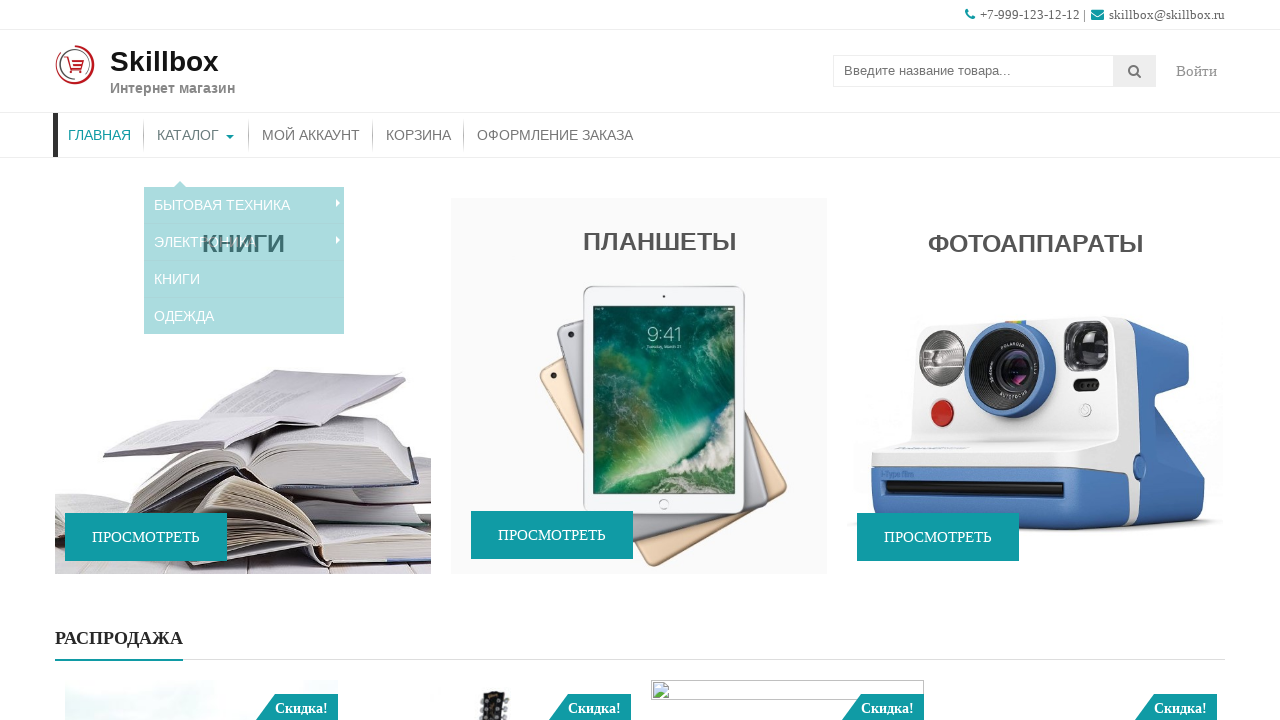

Hovered over BOOKS submenu item at (244, 261) on #menu-item-180
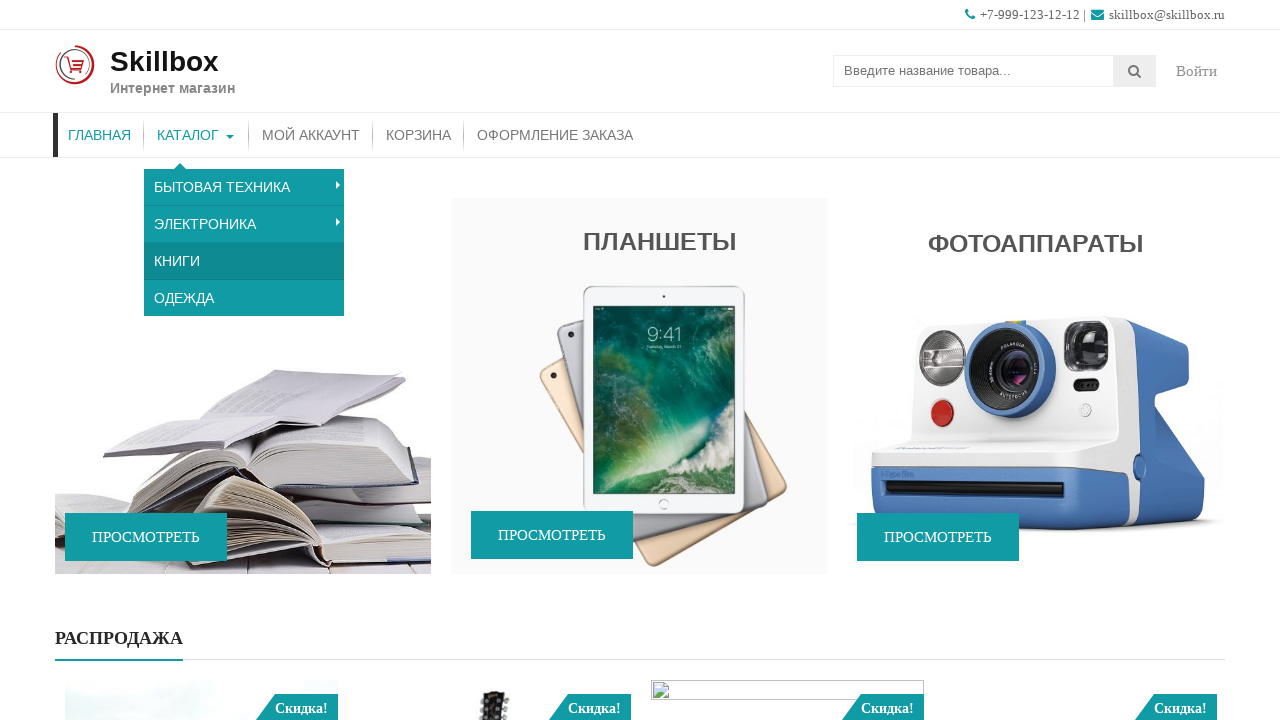

Clicked on BOOKS submenu item at (244, 261) on #menu-item-180
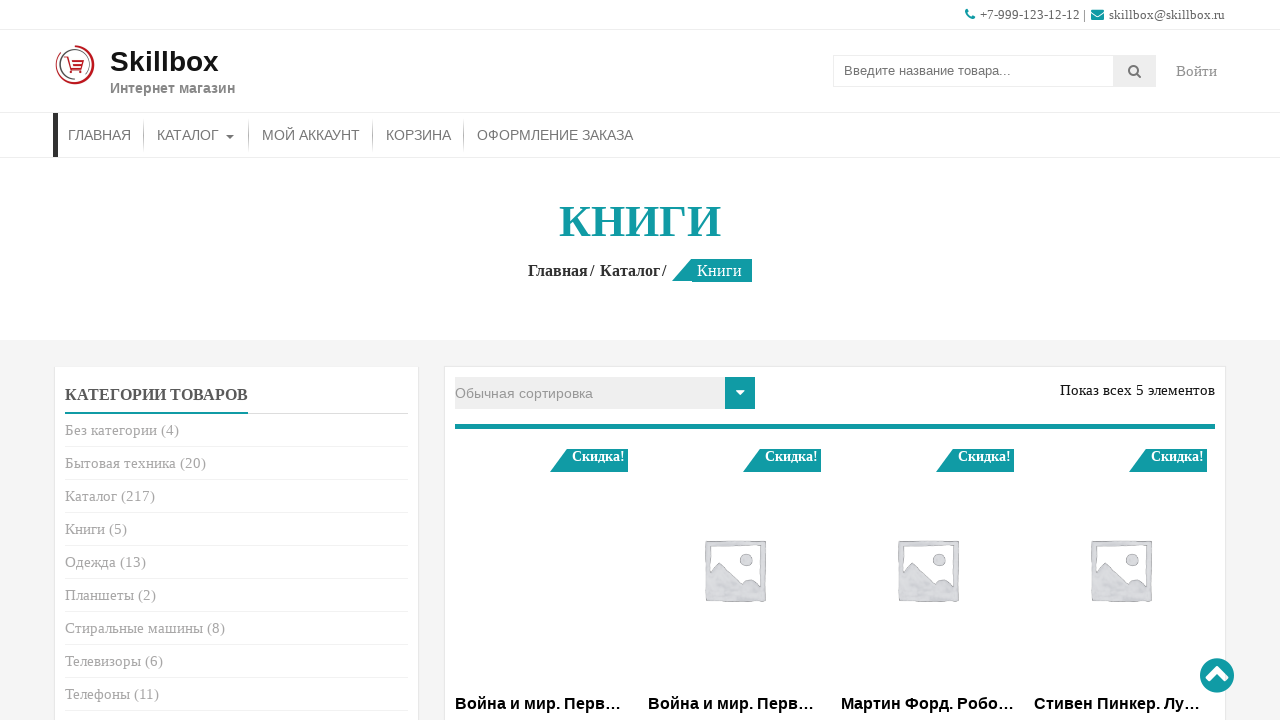

Books section page loaded with 'Книги' title displayed
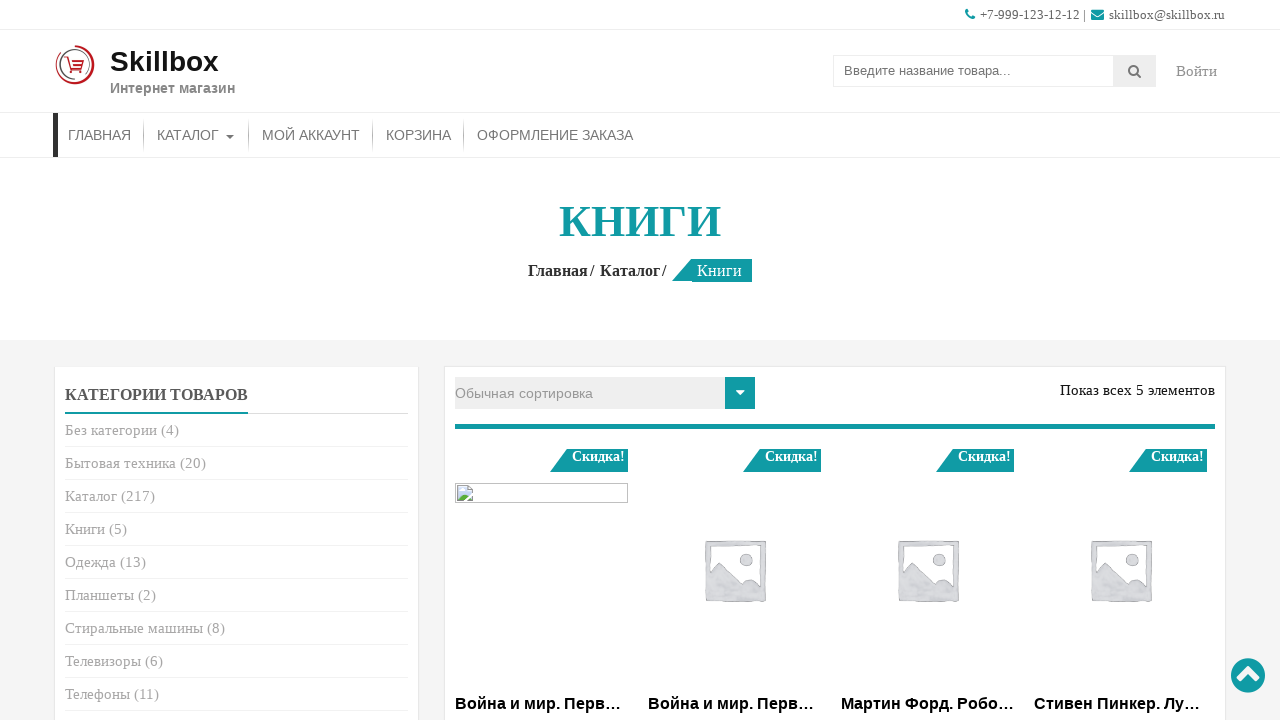

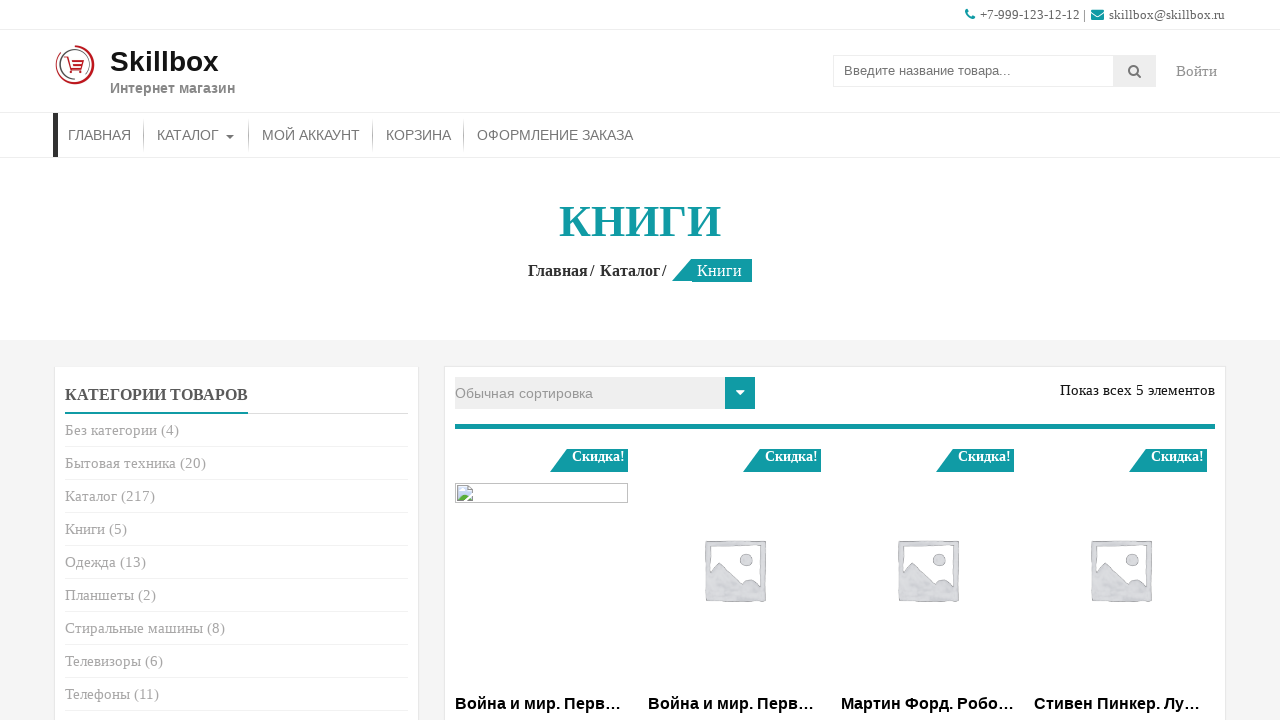